Tests window handling functionality by clicking a link that opens a new window, switching to it, and verifying the title changes

Starting URL: https://practice.cydeo.com/windows

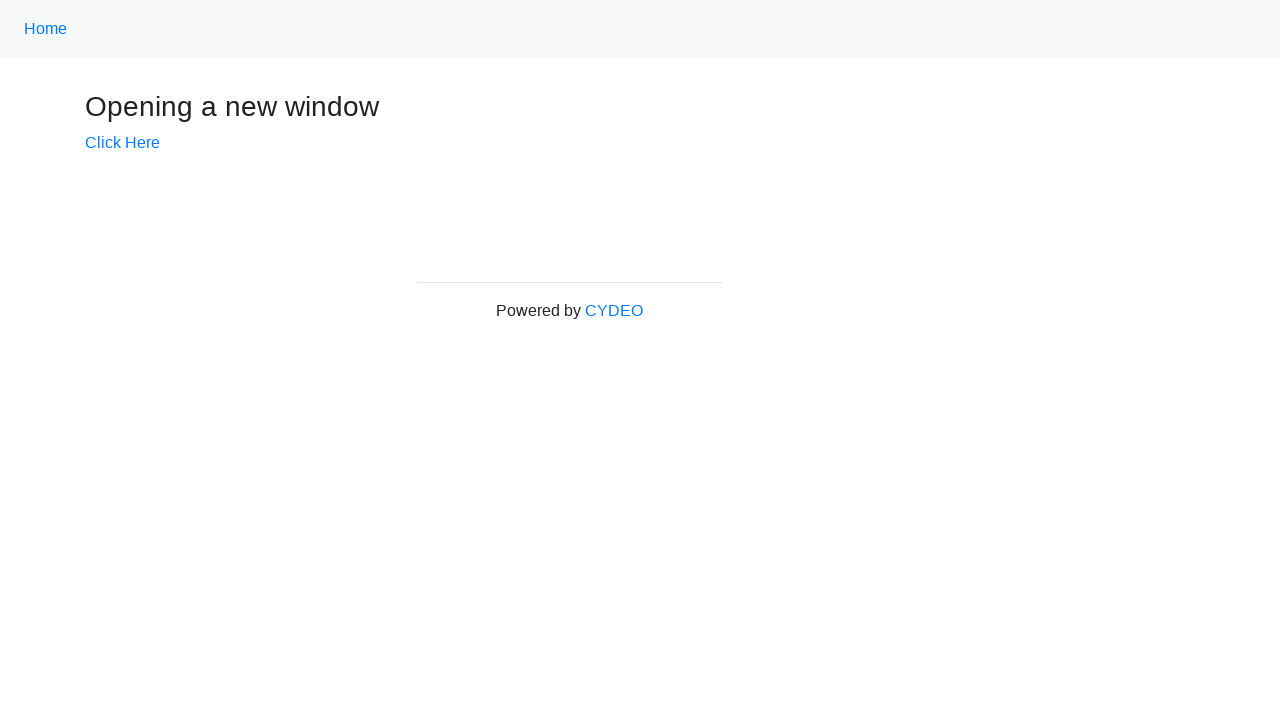

Stored reference to main page
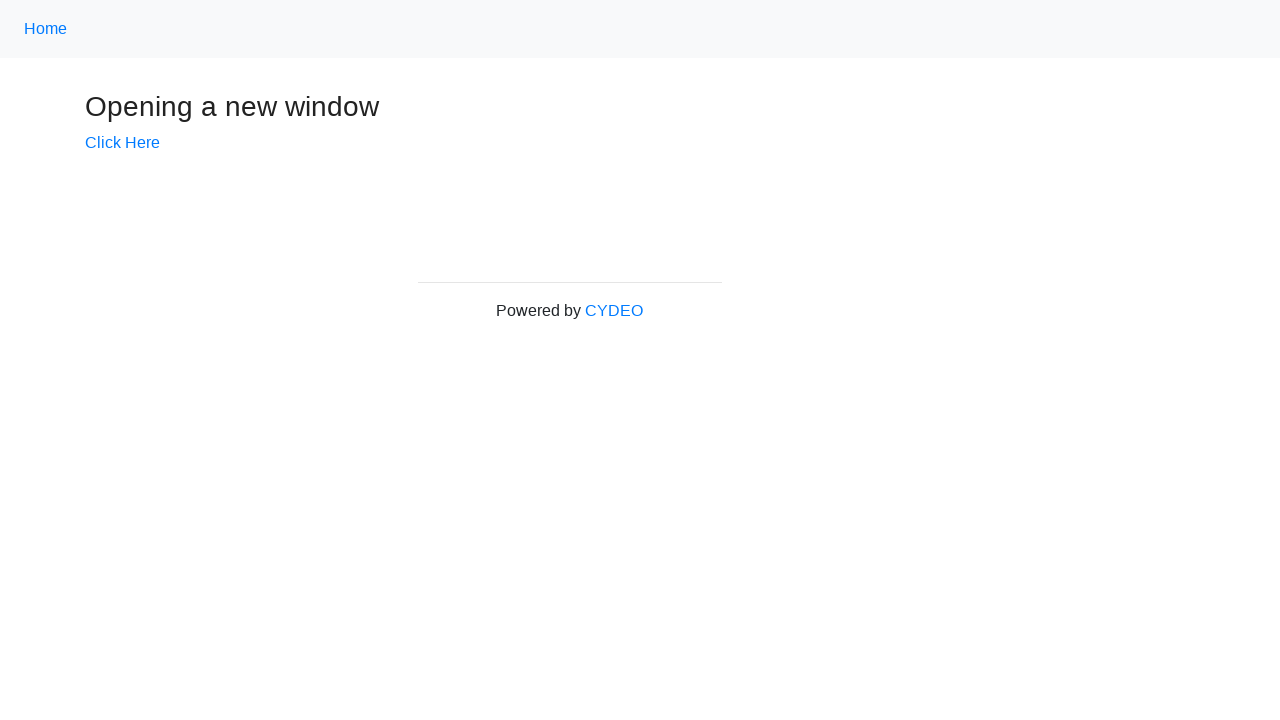

Verified initial page title is 'Windows'
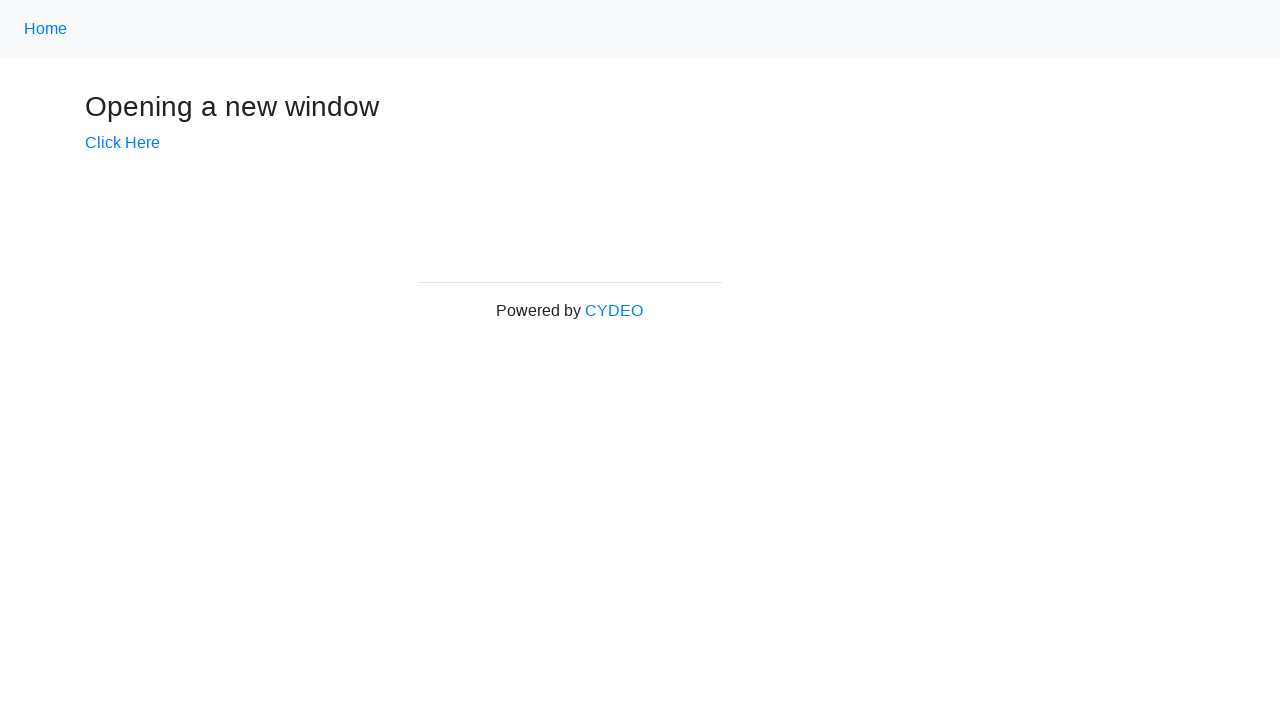

Clicked 'Click Here' link to open new window at (122, 143) on text=Click Here
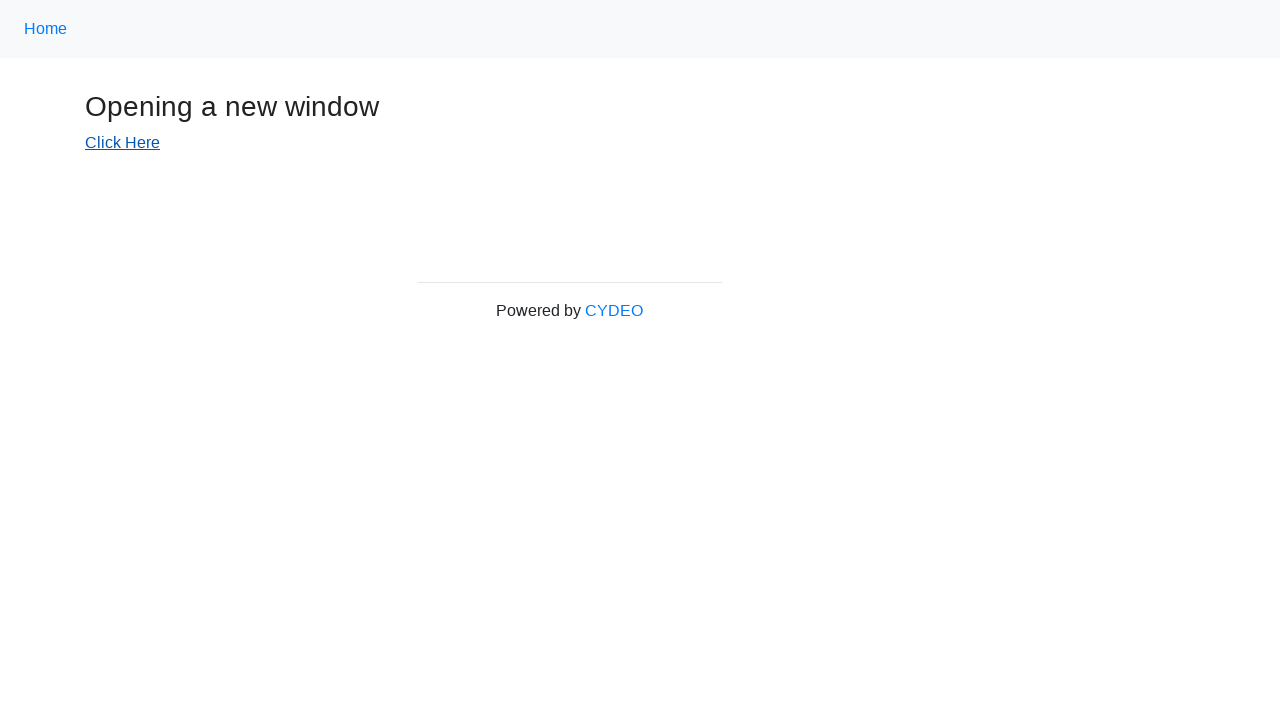

New window opened and captured
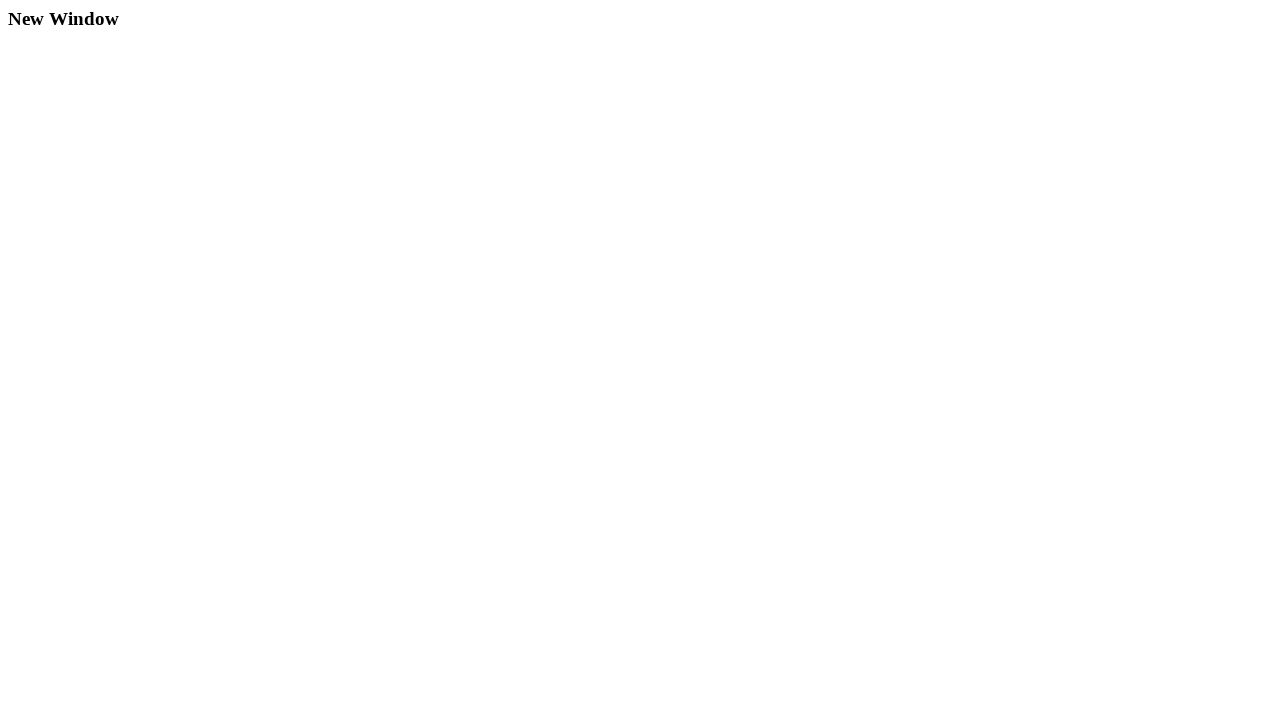

New window finished loading
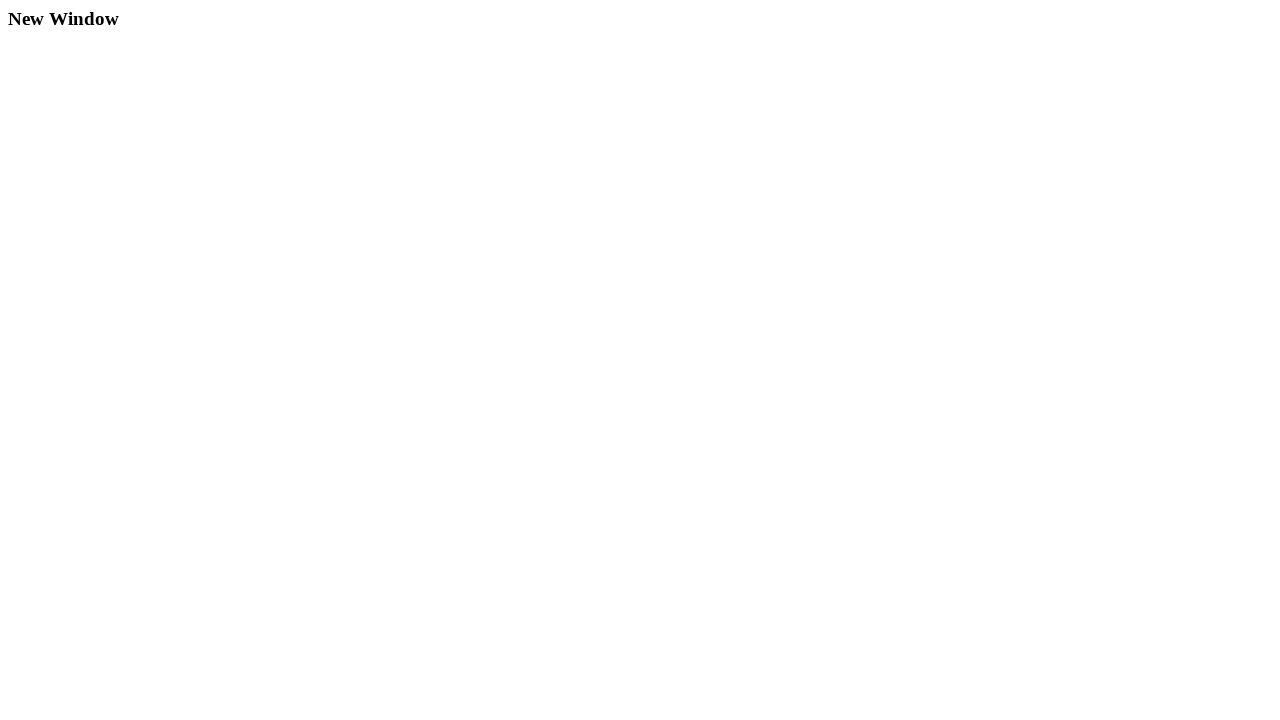

Verified new window title is 'New Window'
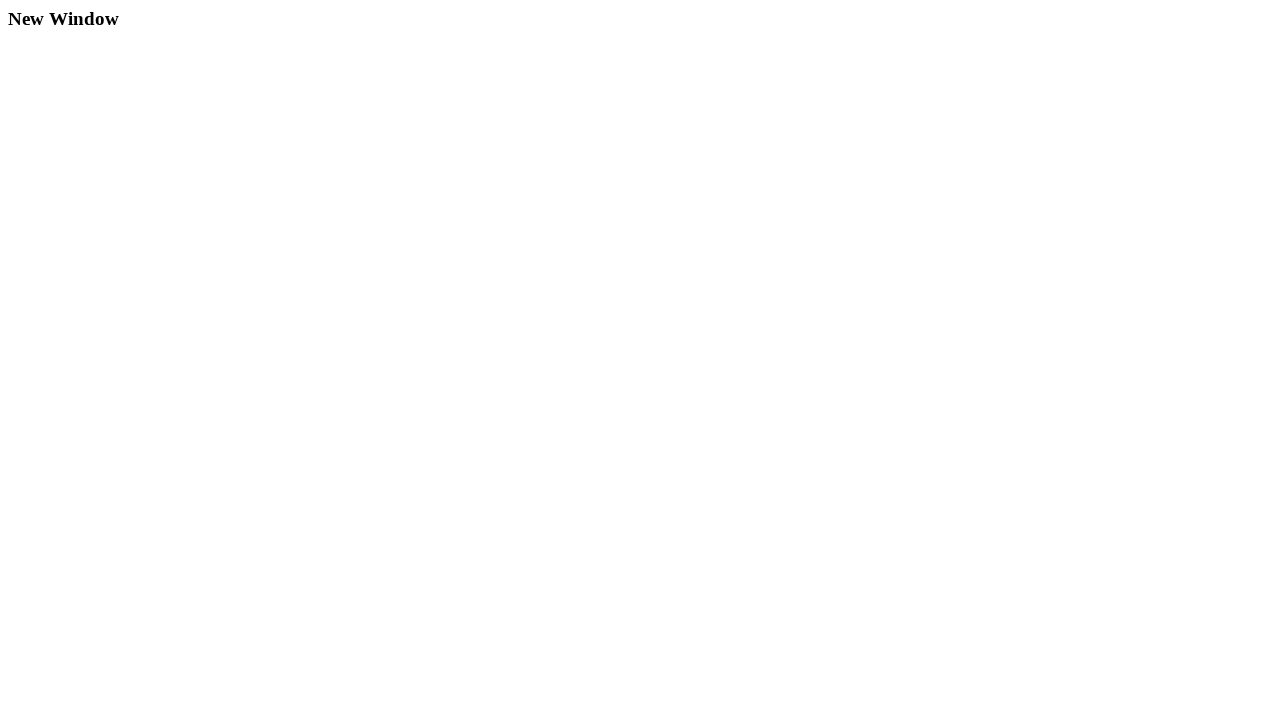

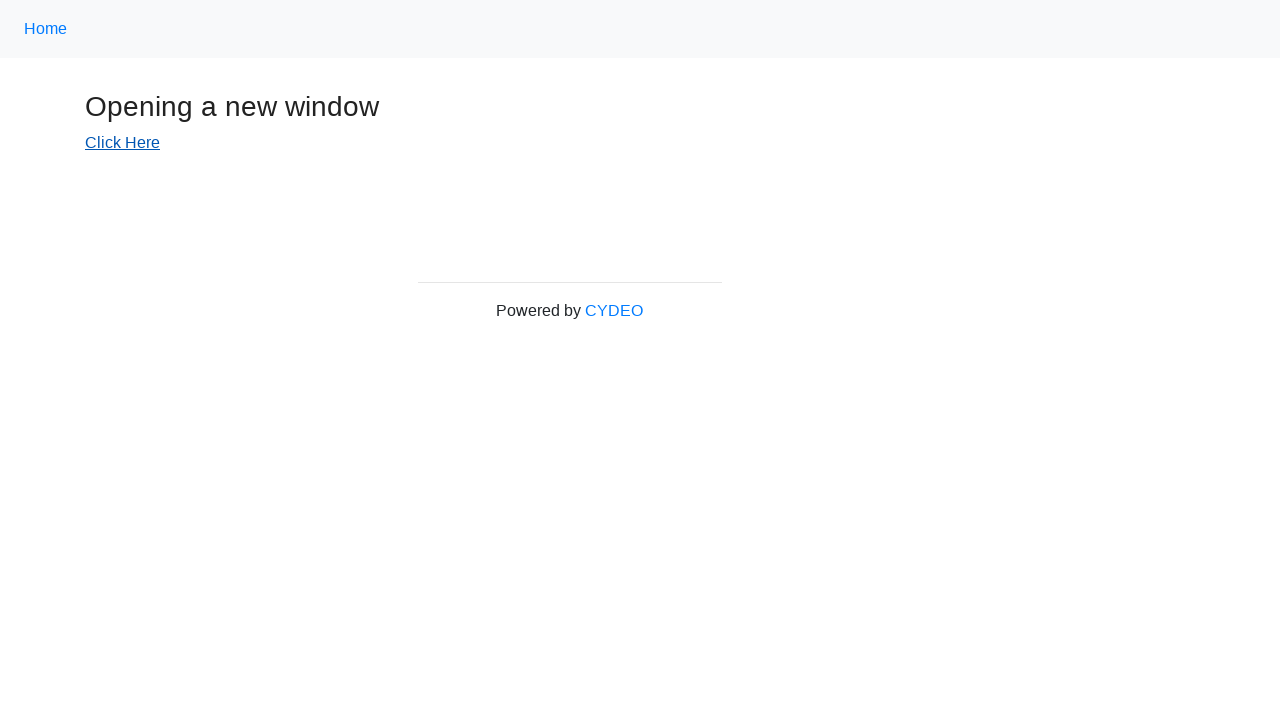